Tests click and hold functionality on an interactive circle element, holding for 3 seconds and then releasing

Starting URL: https://www.kirupa.com/html5/press_and_hold.htm

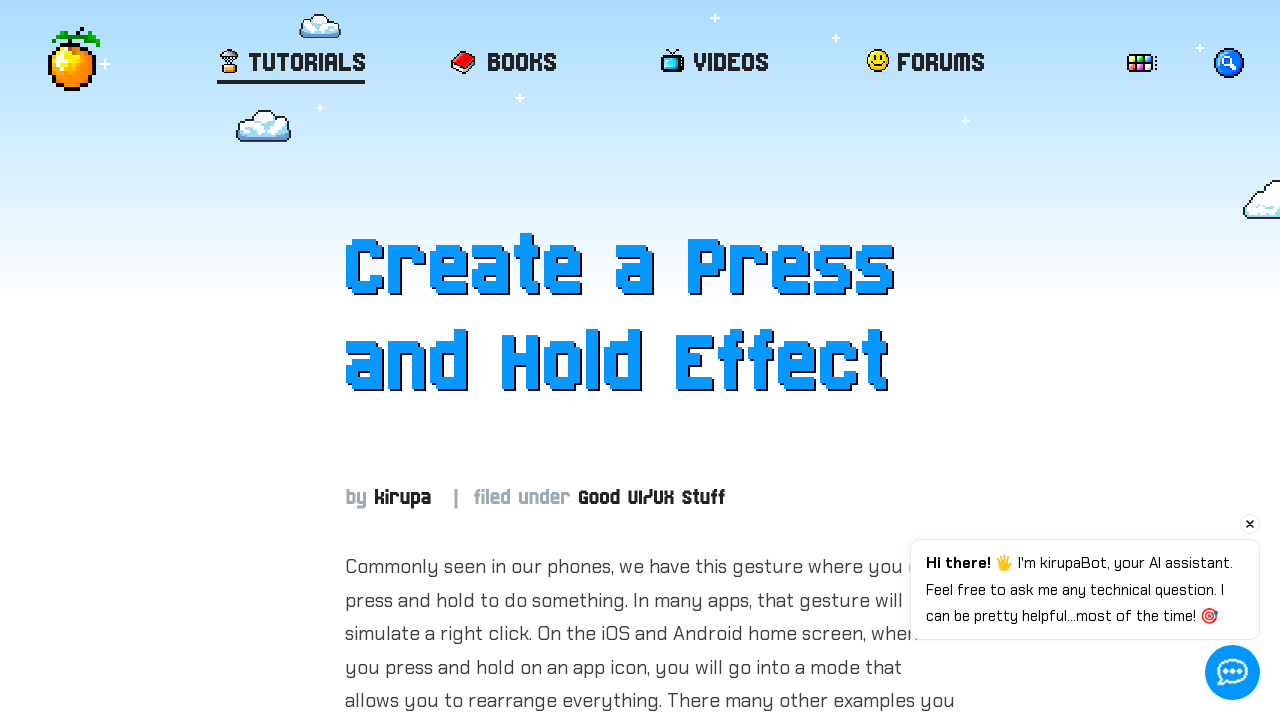

Located the interactive circle element (#item)
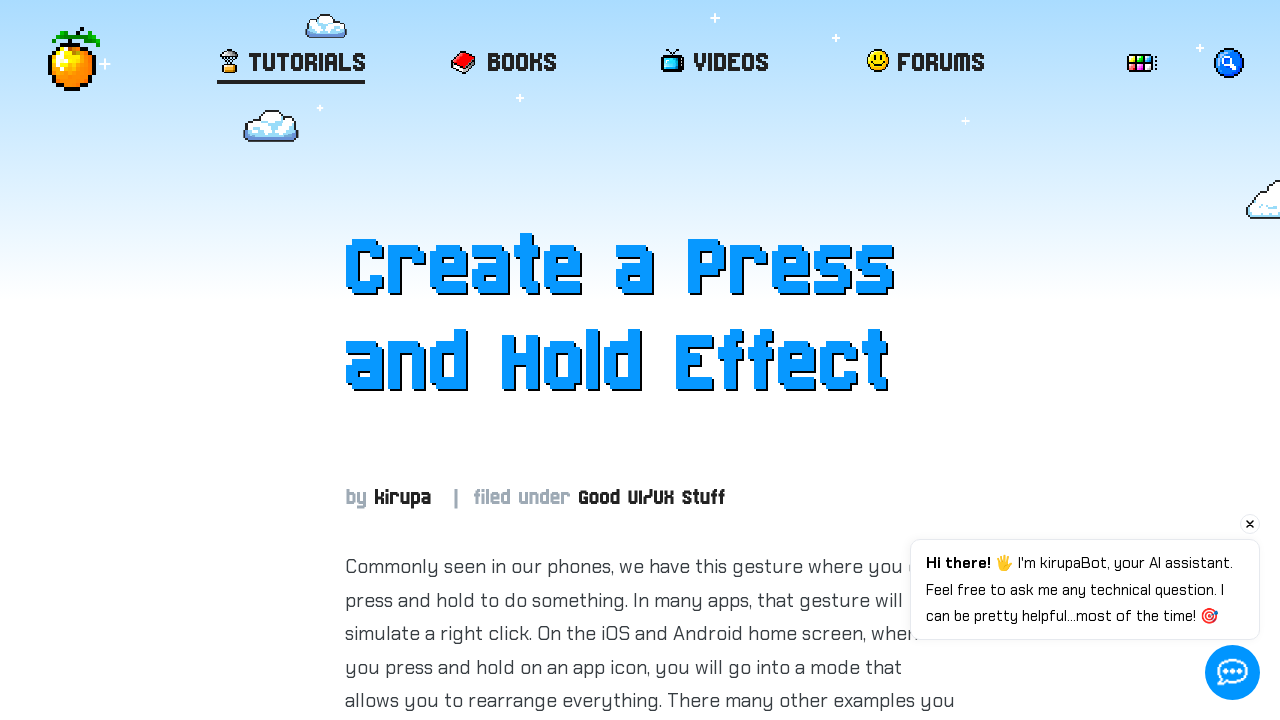

Clicked and held the circle element for 3 seconds at (650, 361) on #item
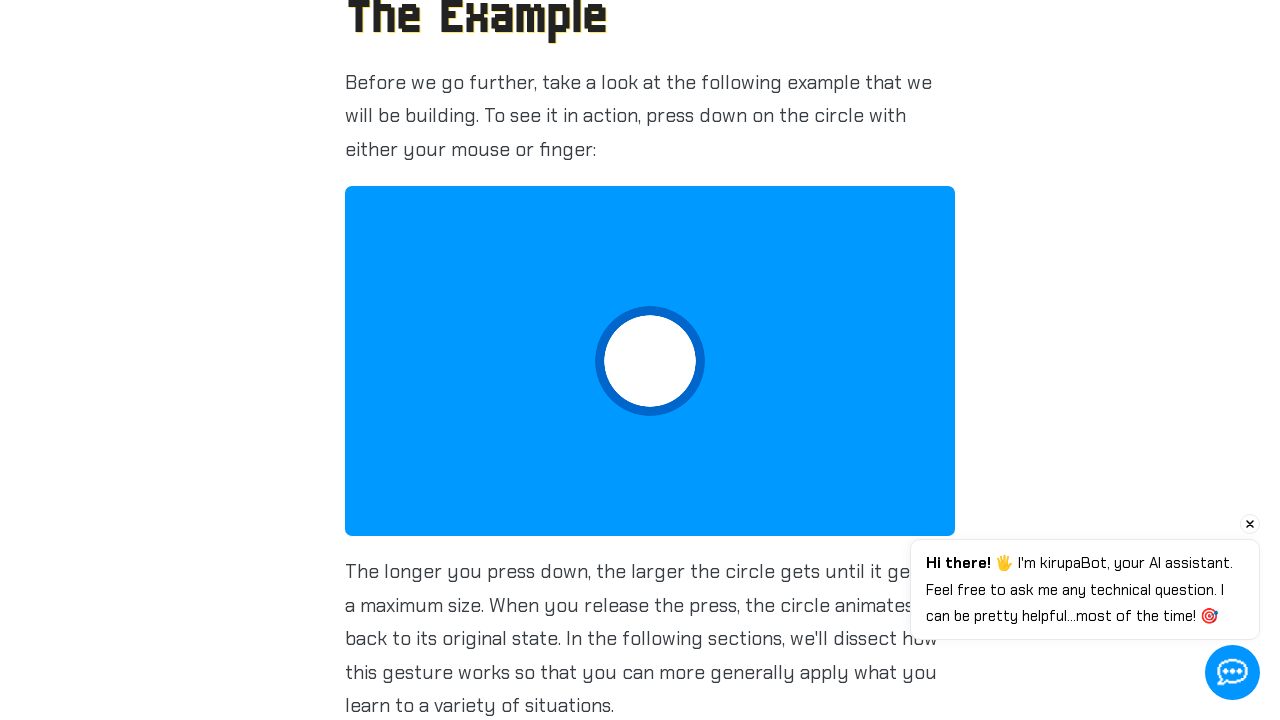

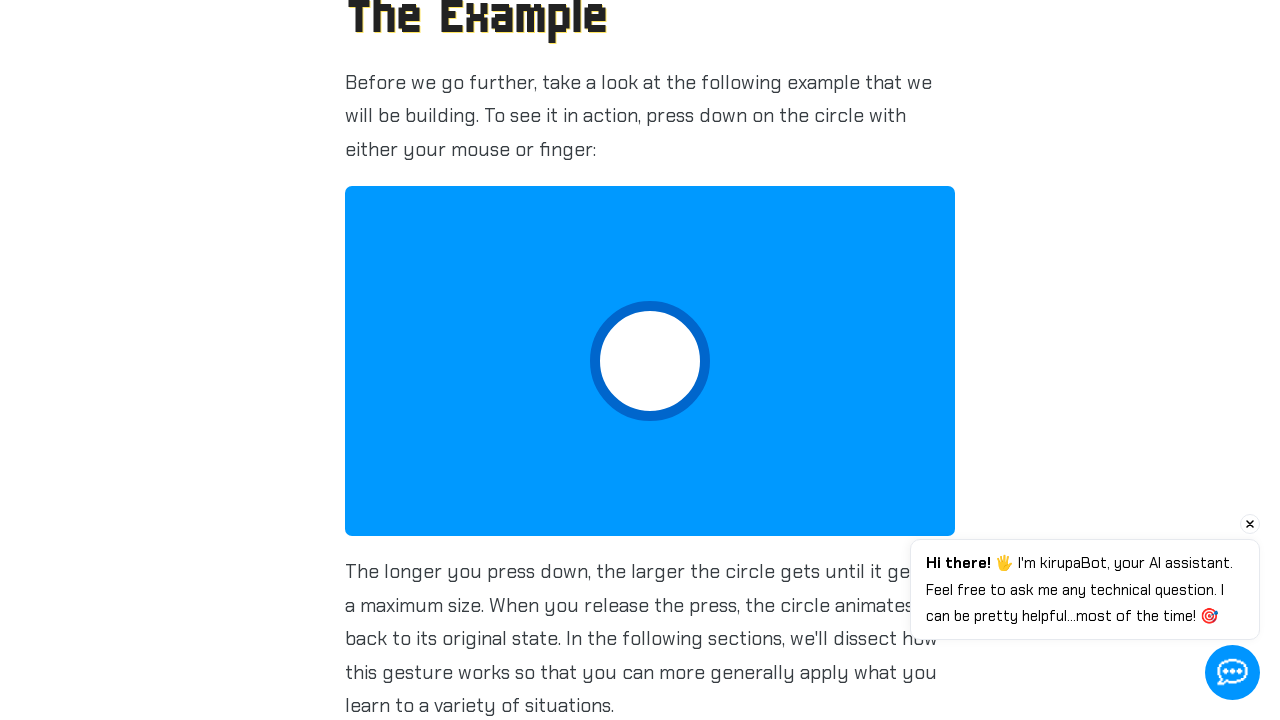